Tests editing a todo item by double-clicking, filling new text, and pressing Enter

Starting URL: https://demo.playwright.dev/todomvc

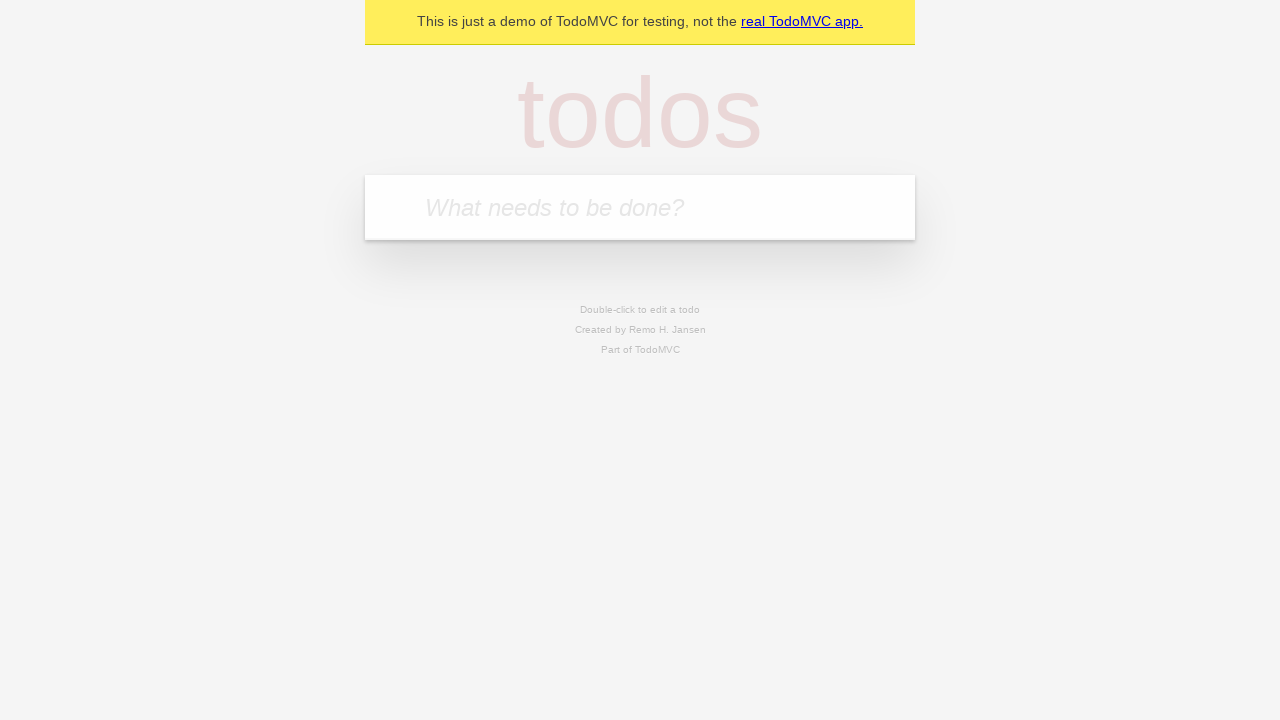

Filled todo input with 'buy some cheese' on internal:attr=[placeholder="What needs to be done?"i]
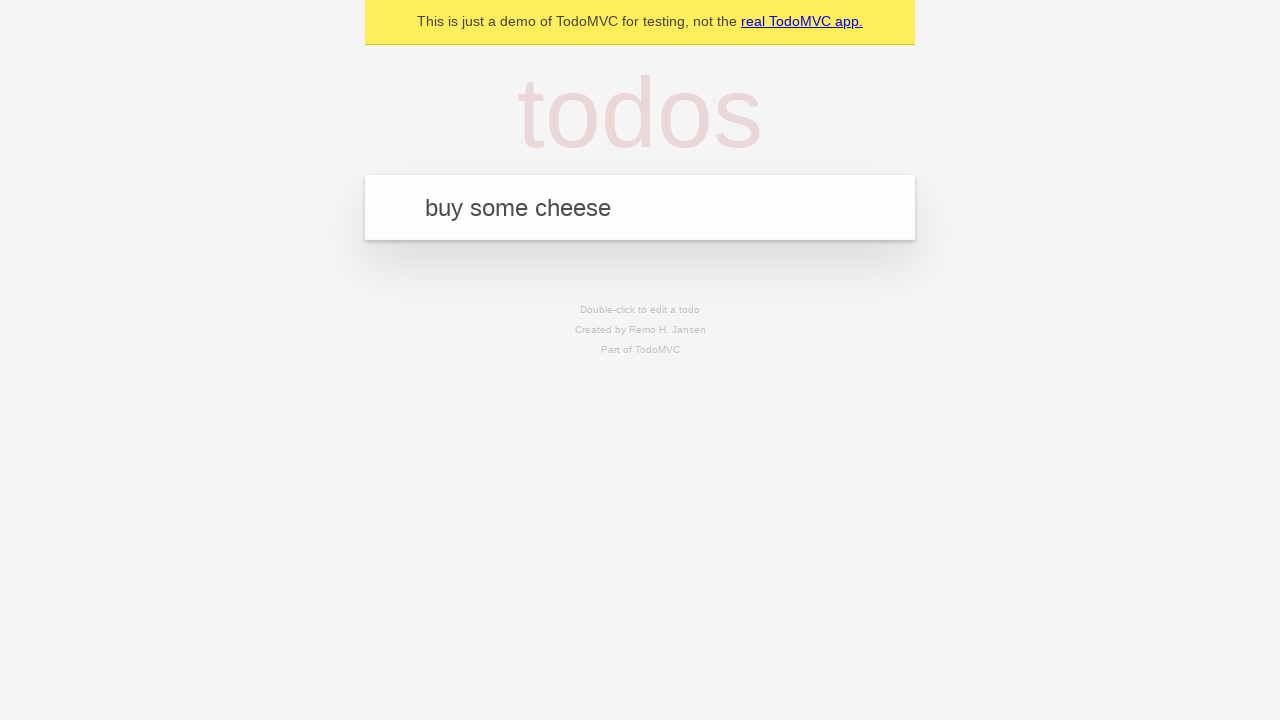

Pressed Enter to create first todo item on internal:attr=[placeholder="What needs to be done?"i]
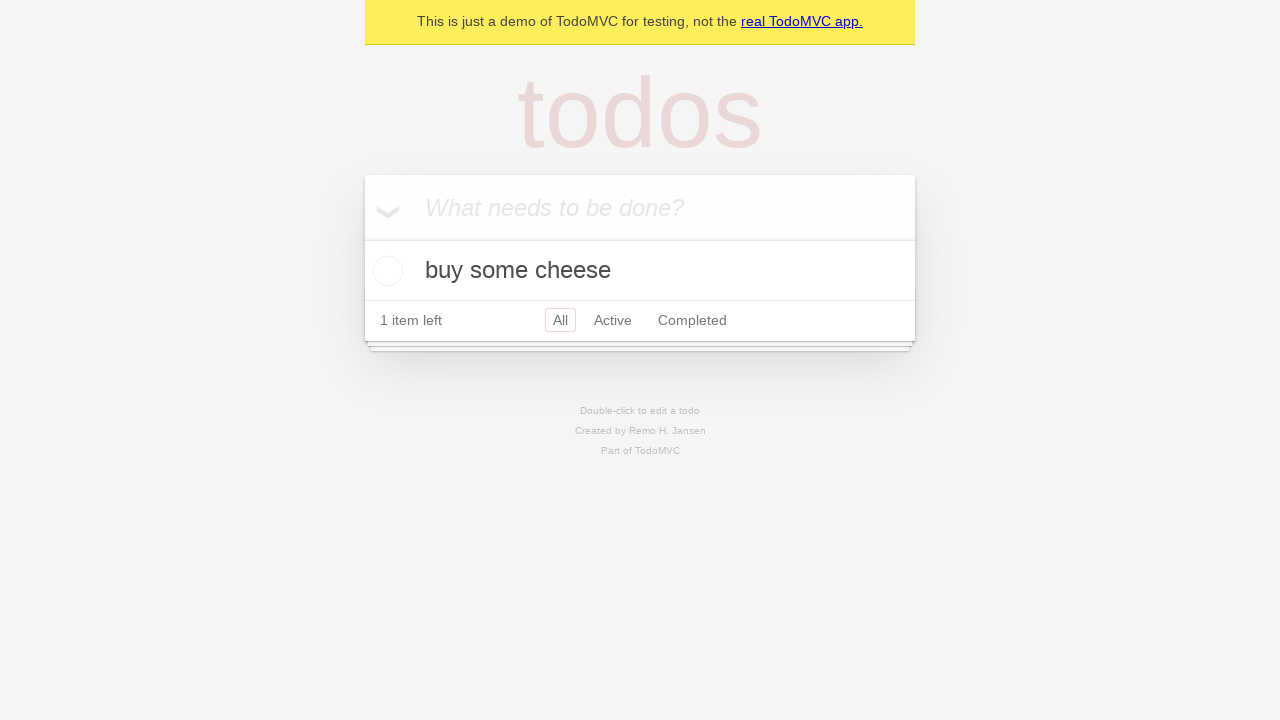

Filled todo input with 'feed the cat' on internal:attr=[placeholder="What needs to be done?"i]
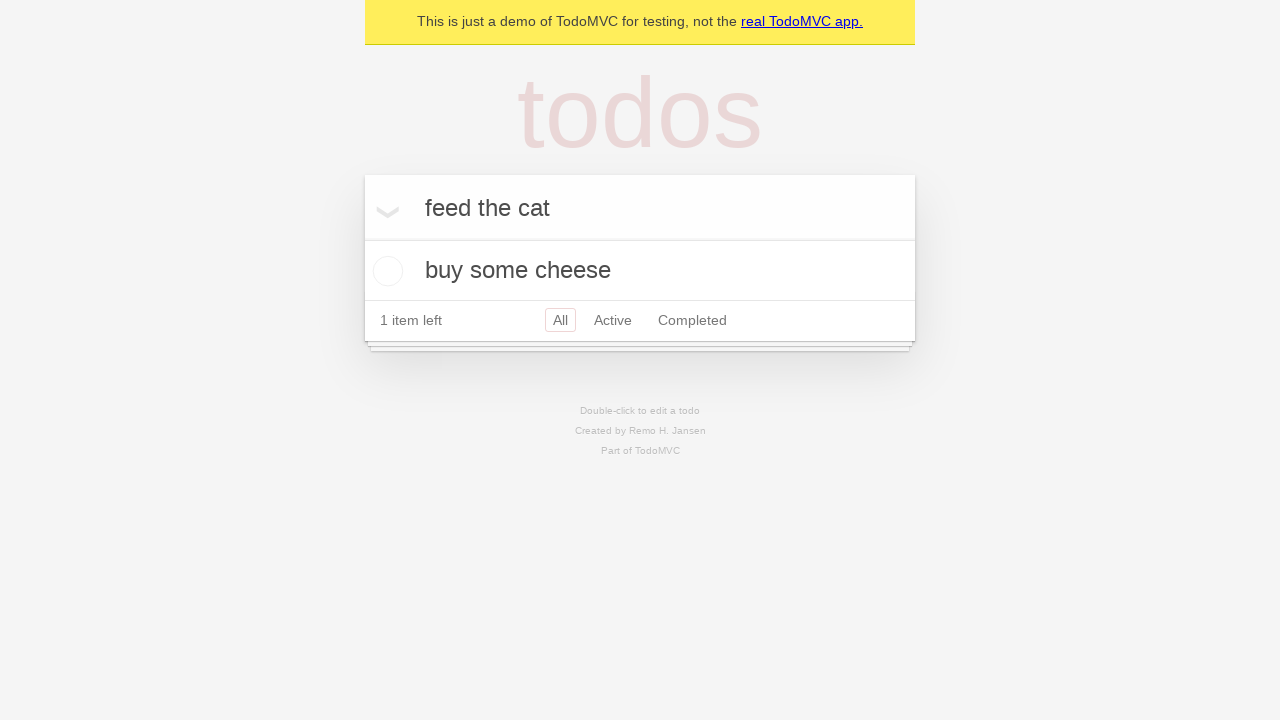

Pressed Enter to create second todo item on internal:attr=[placeholder="What needs to be done?"i]
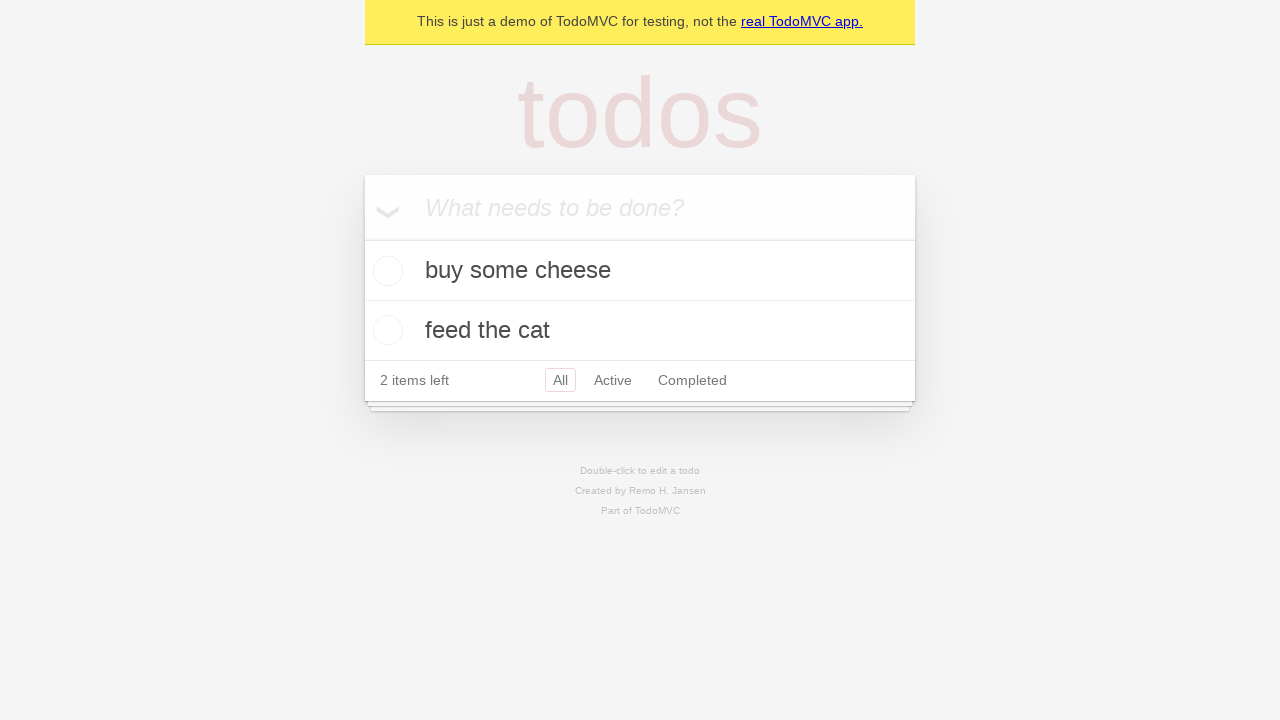

Filled todo input with 'book a doctors appointment' on internal:attr=[placeholder="What needs to be done?"i]
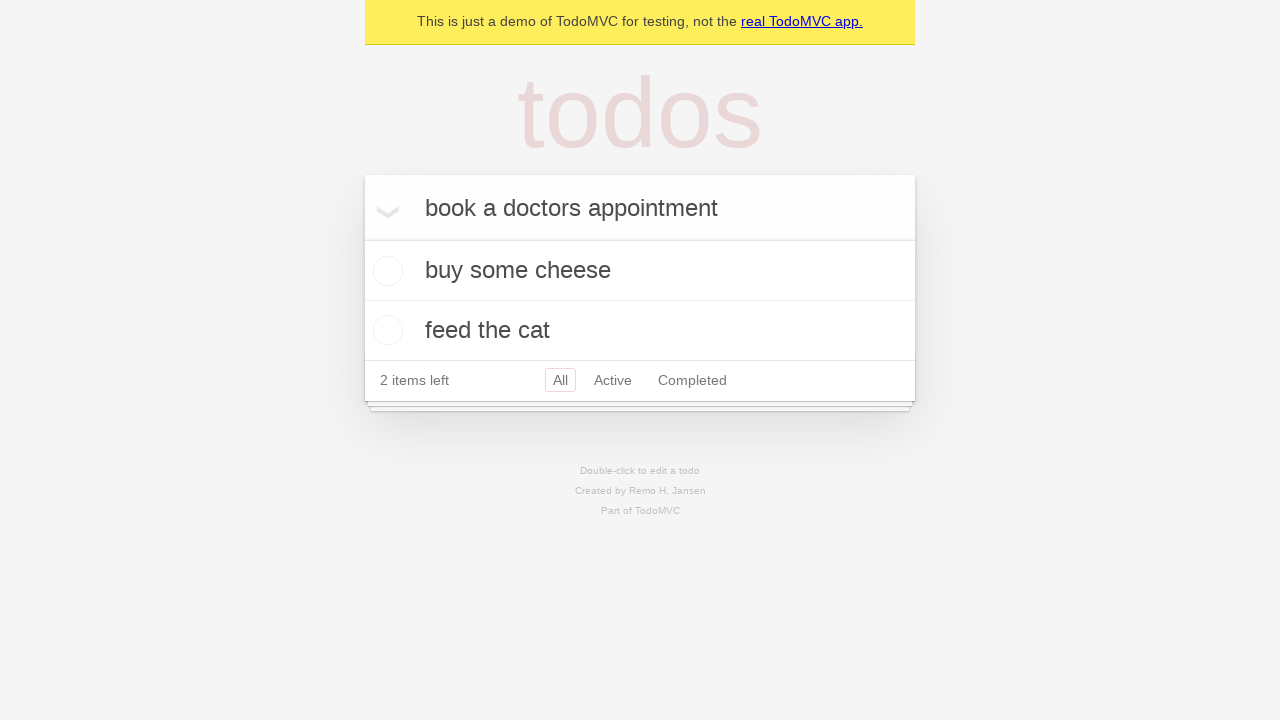

Pressed Enter to create third todo item on internal:attr=[placeholder="What needs to be done?"i]
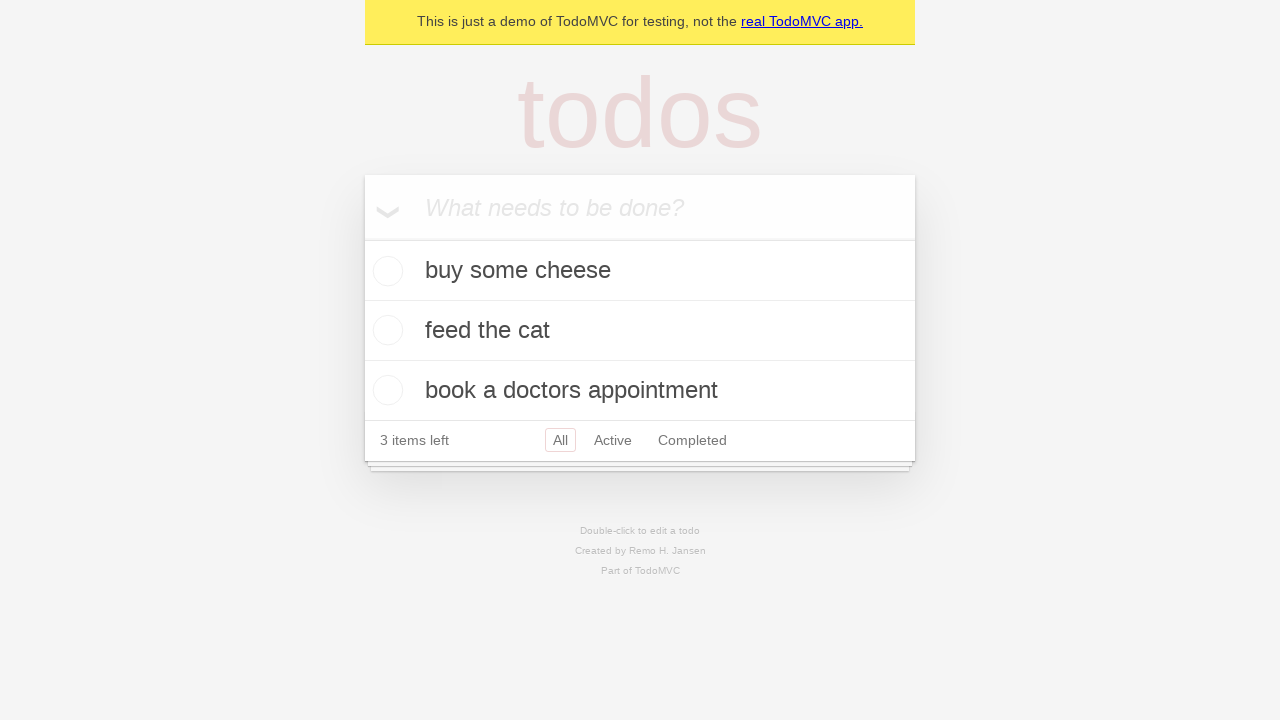

Waited for third todo item to appear in the list
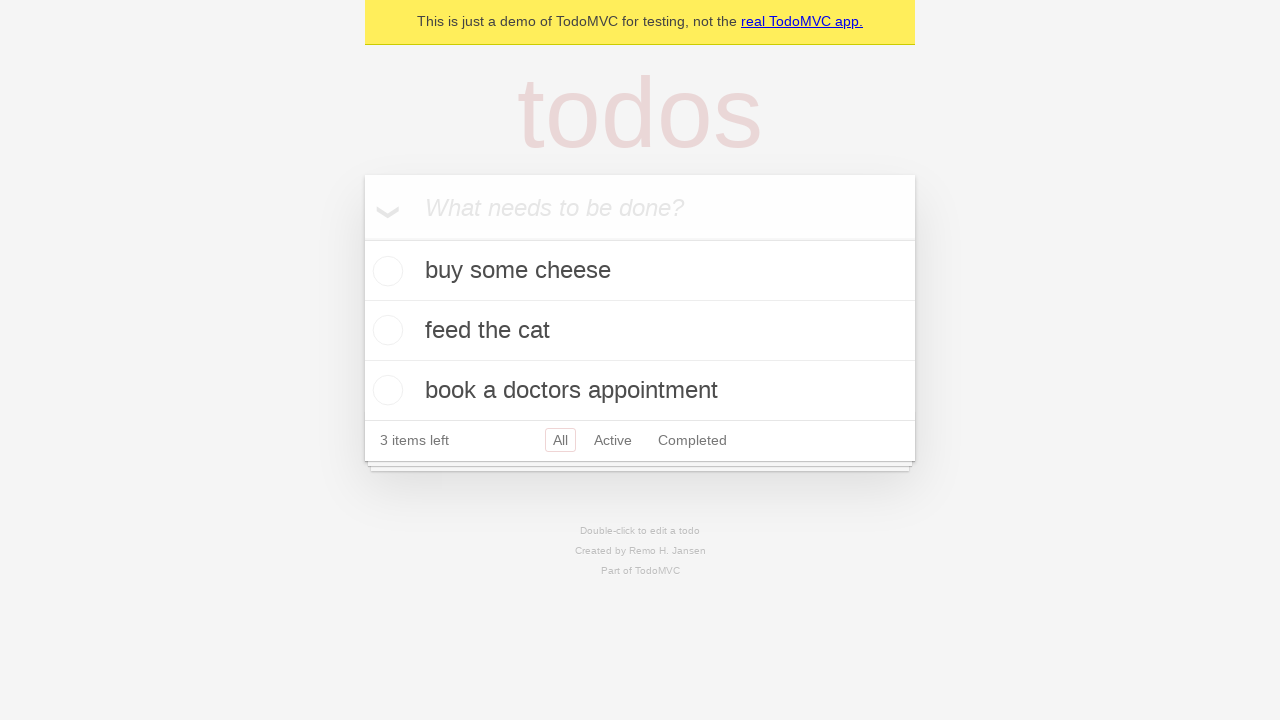

Double-clicked second todo item to enter edit mode at (640, 331) on [data-testid='todo-item'] >> nth=1
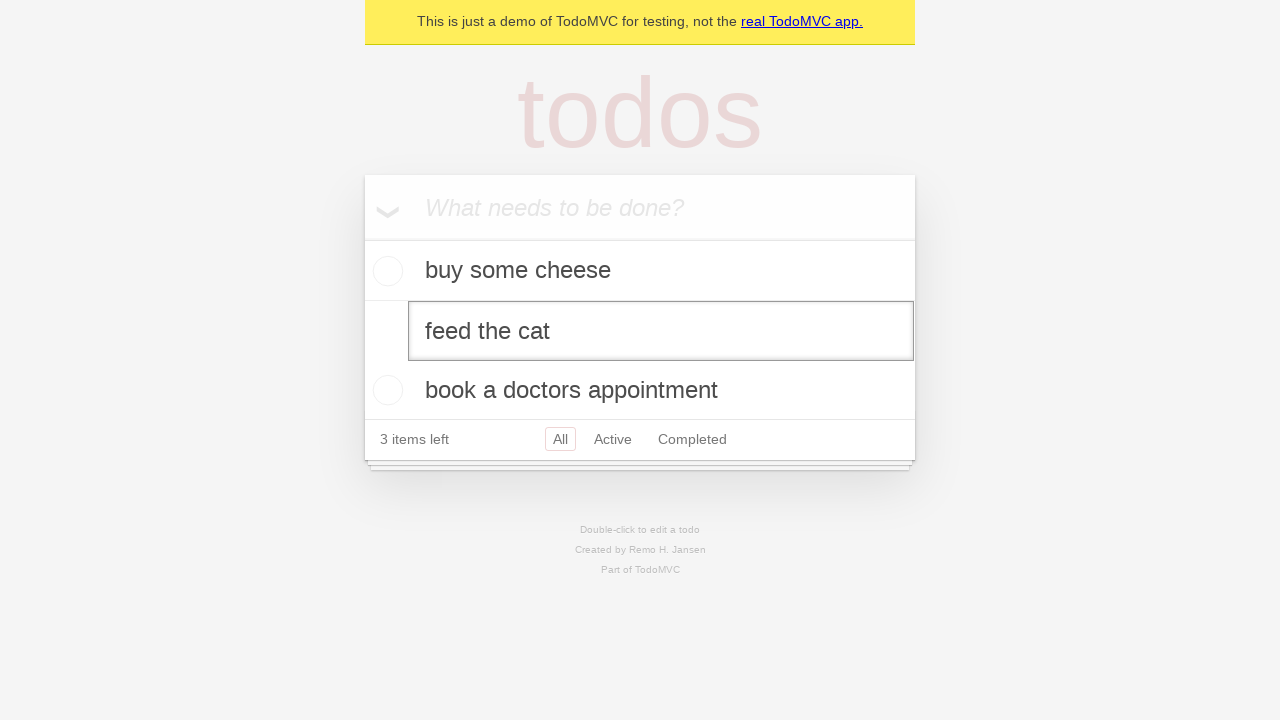

Filled edit textbox with new value 'buy some sausages' on [data-testid='todo-item'] >> nth=1 >> internal:role=textbox[name="Edit"i]
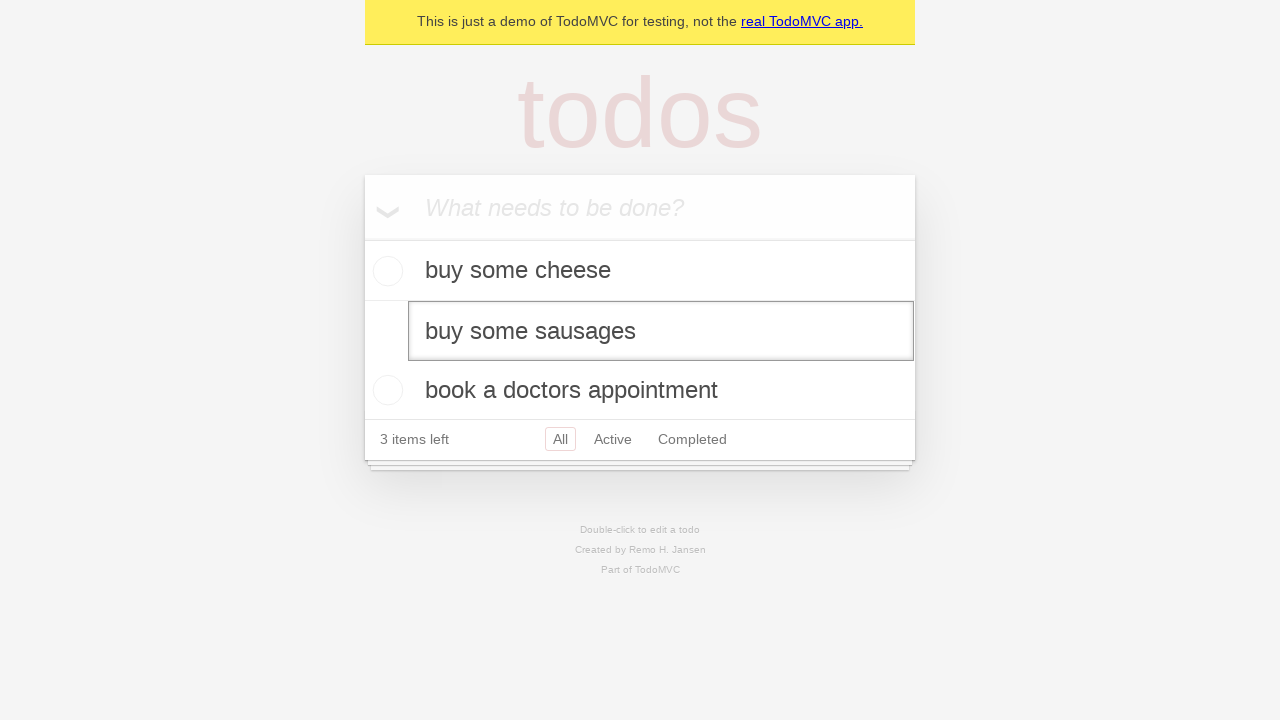

Pressed Enter to save edited todo item on [data-testid='todo-item'] >> nth=1 >> internal:role=textbox[name="Edit"i]
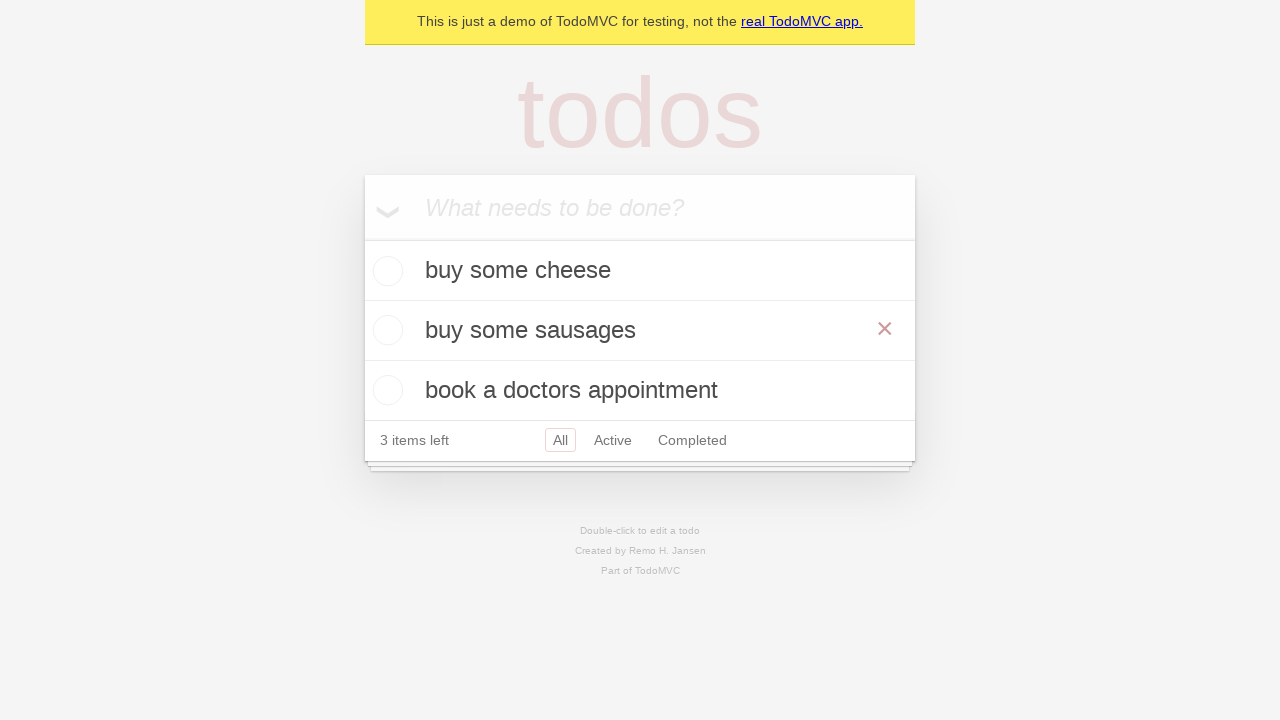

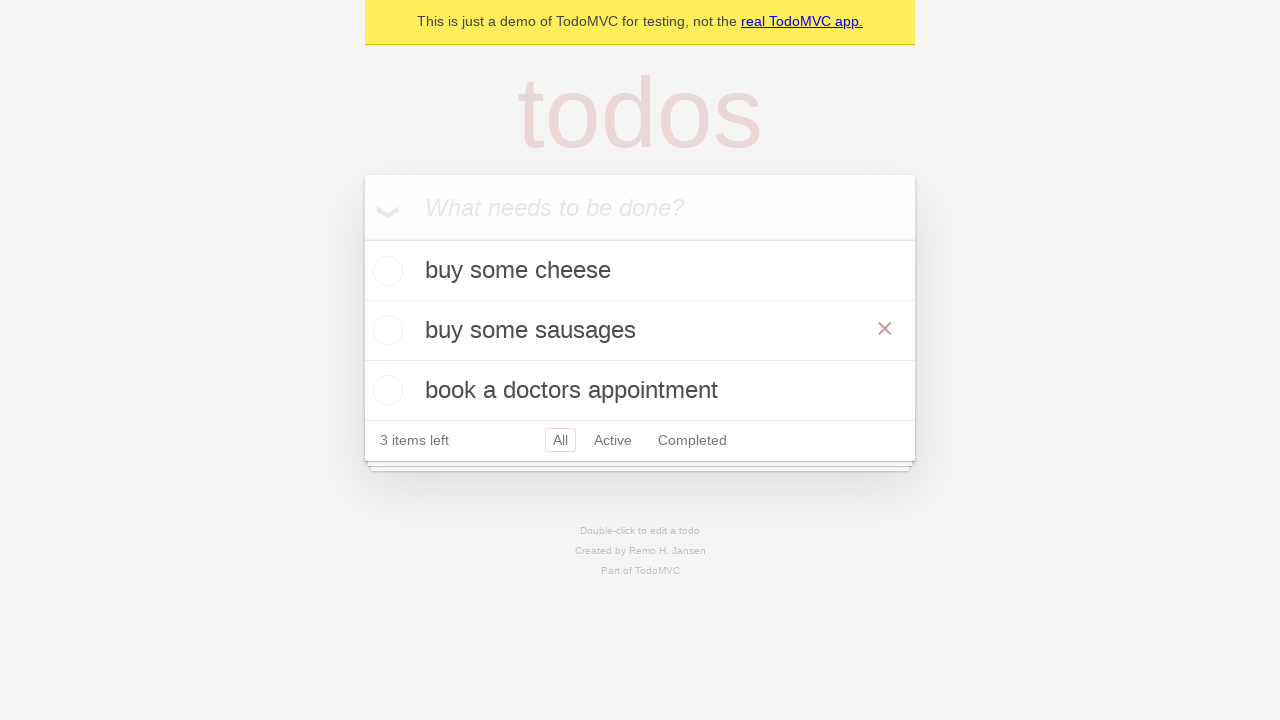